Tests scrolling functionality on W3Schools page by scrolling to a "Try it Yourself" link element and then clicking it

Starting URL: https://www.w3schools.com/jsref/met_win_alert.asp

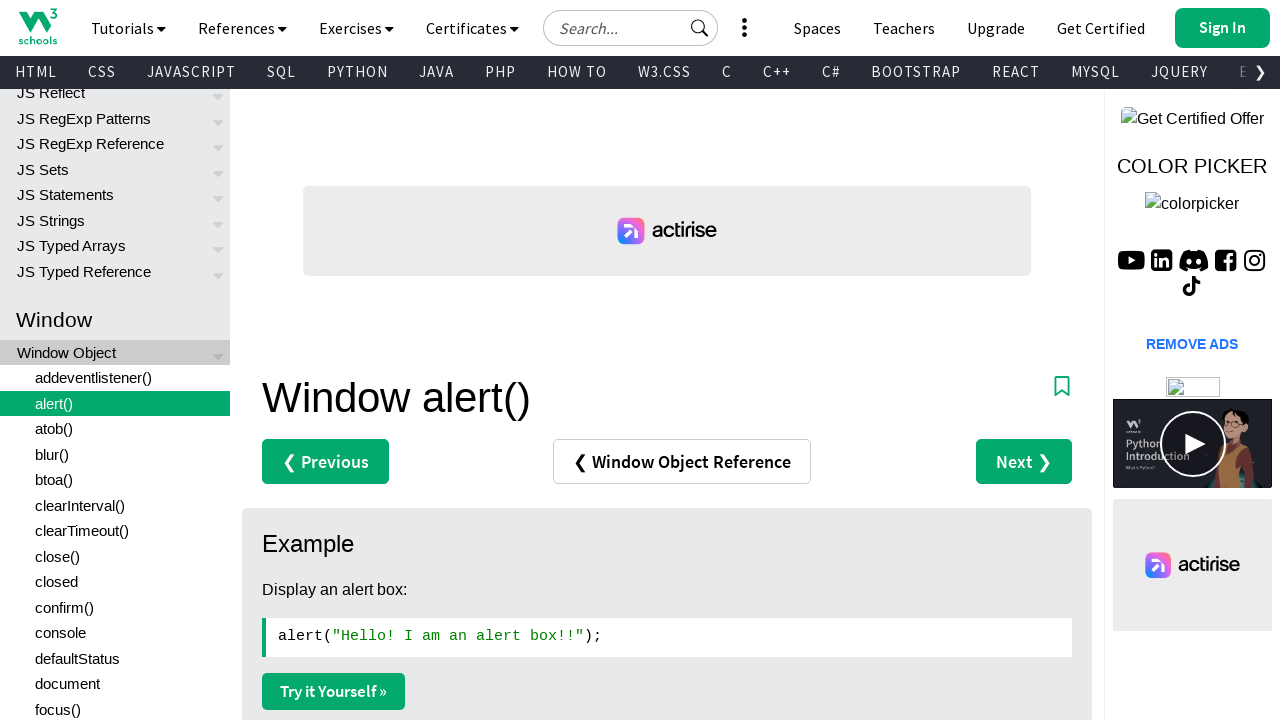

Located the third 'Try it Yourself »' link element
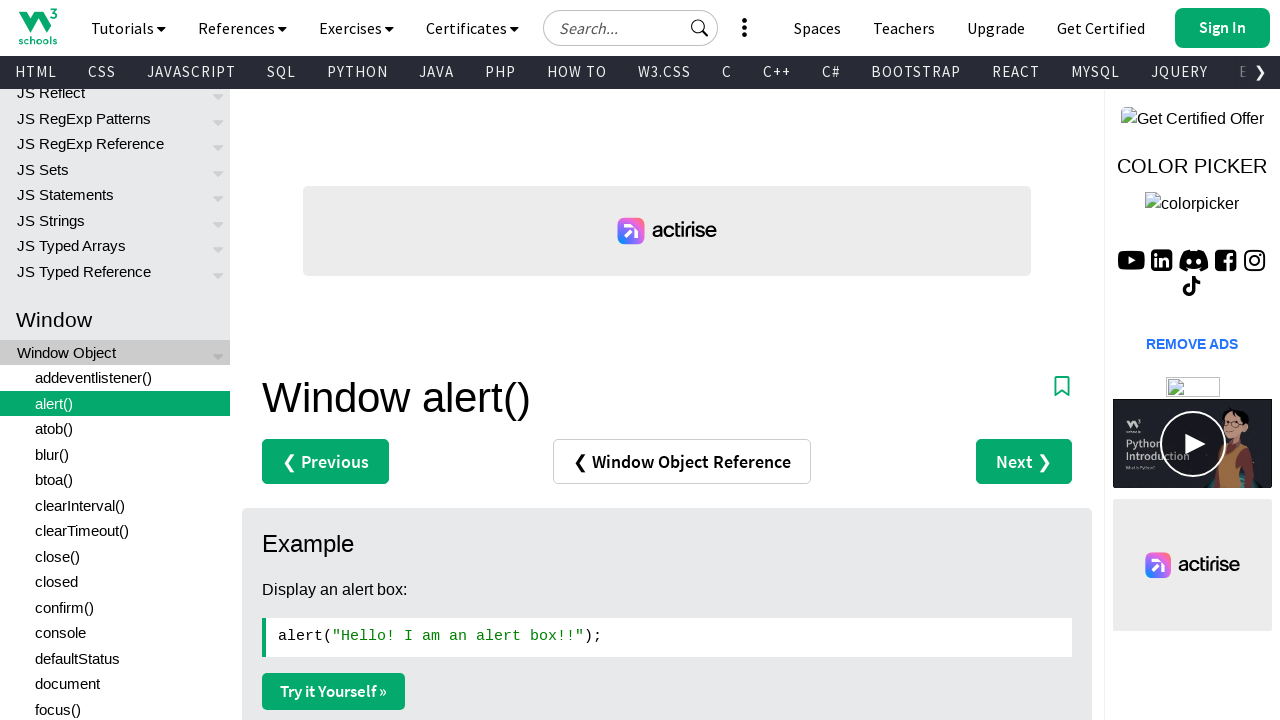

Scrolled 'Try it Yourself »' link into view
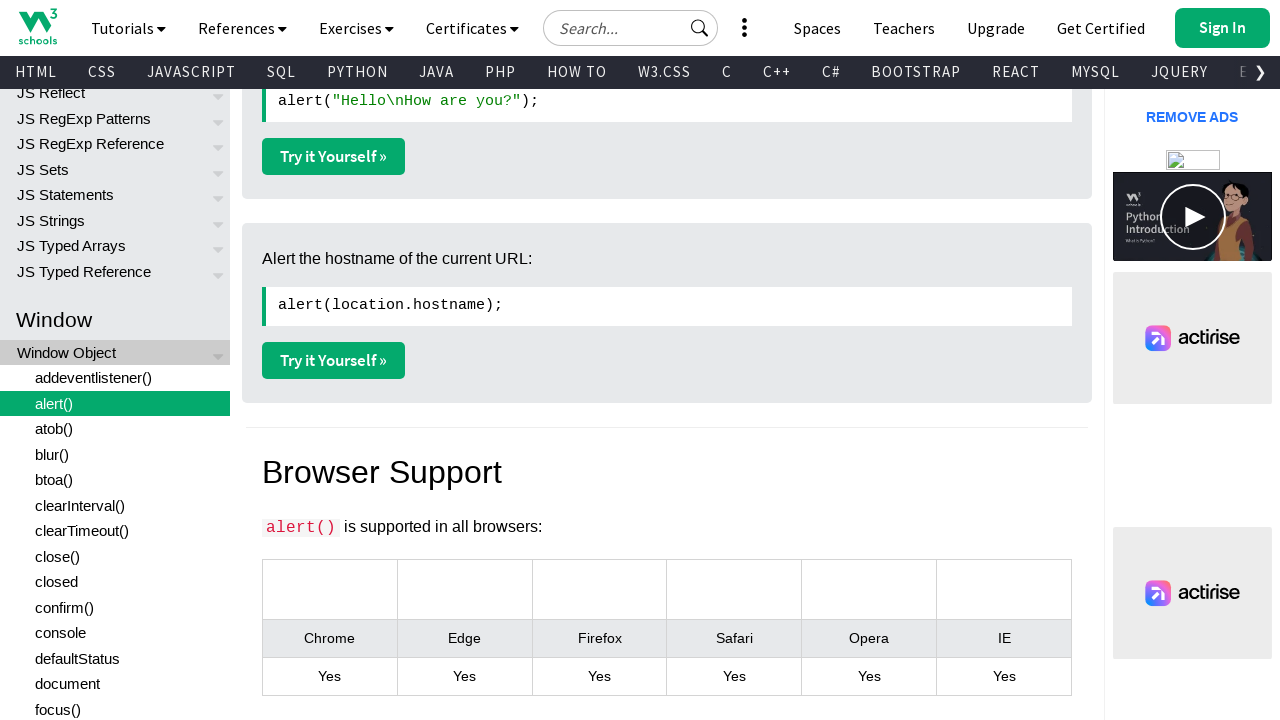

Scrolled up 200 pixels
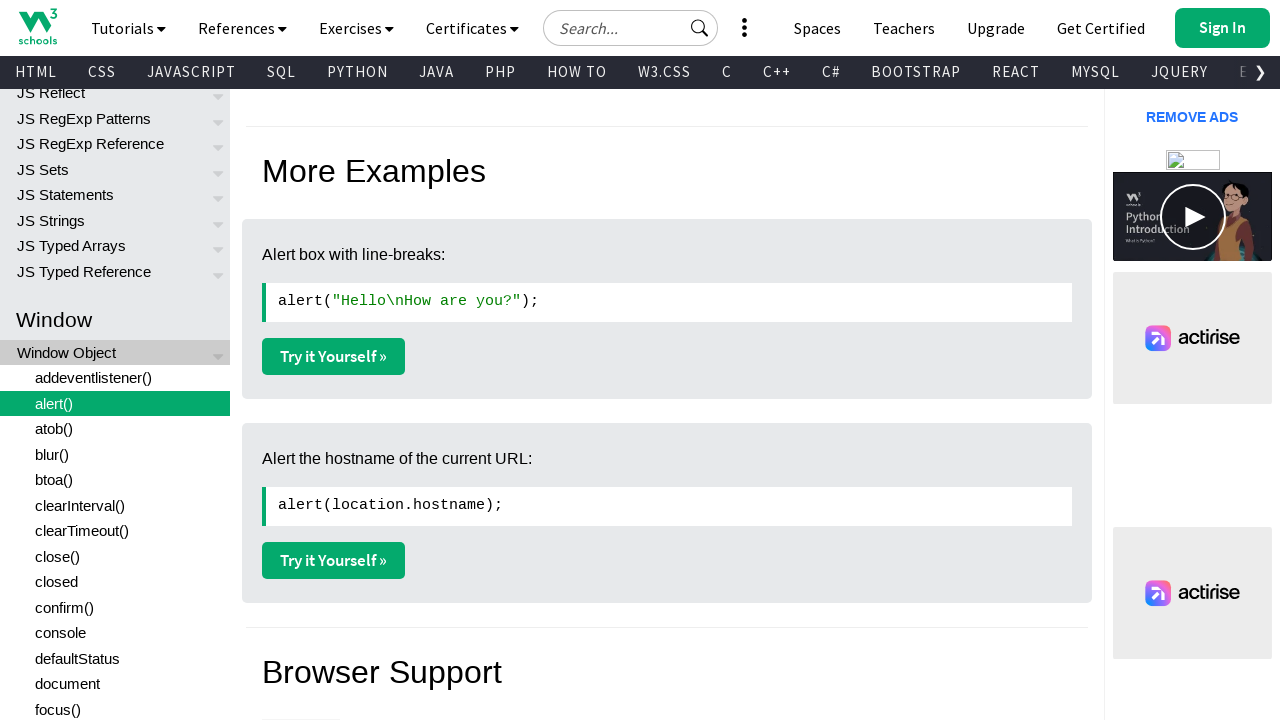

Clicked the 'Try it Yourself »' link at (334, 560) on xpath=//a[text()='Try it Yourself »'] >> nth=2
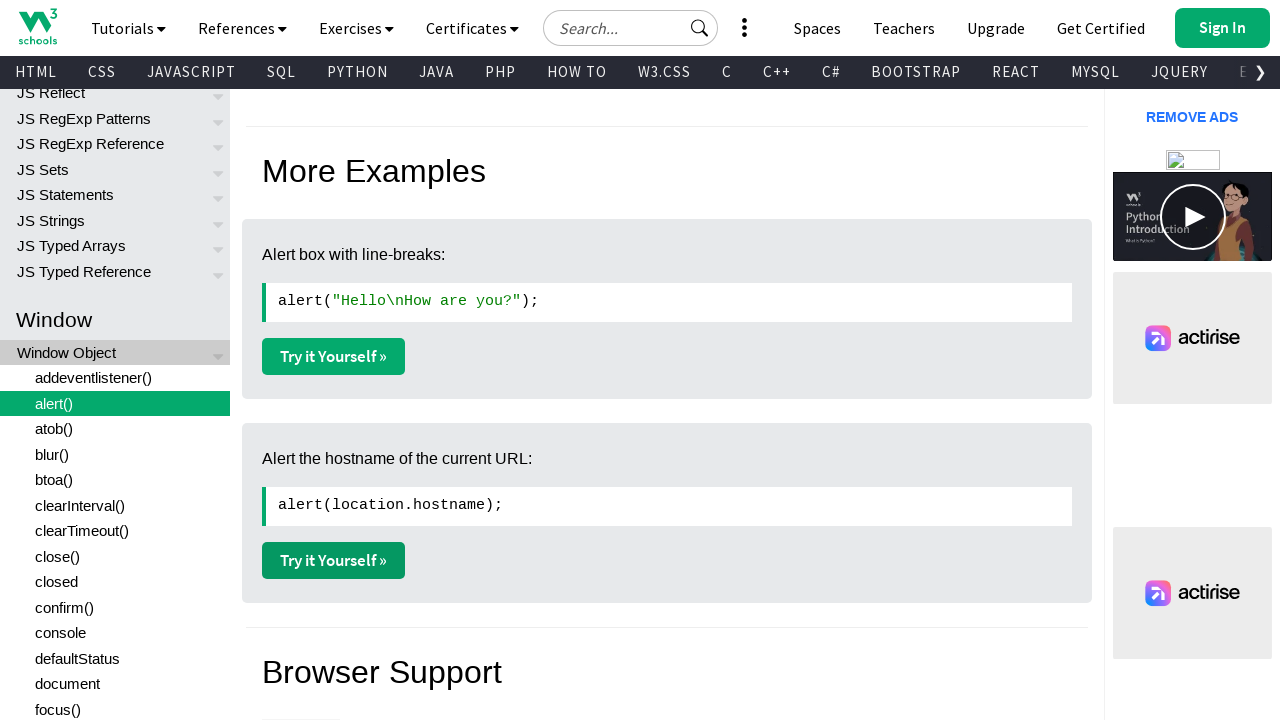

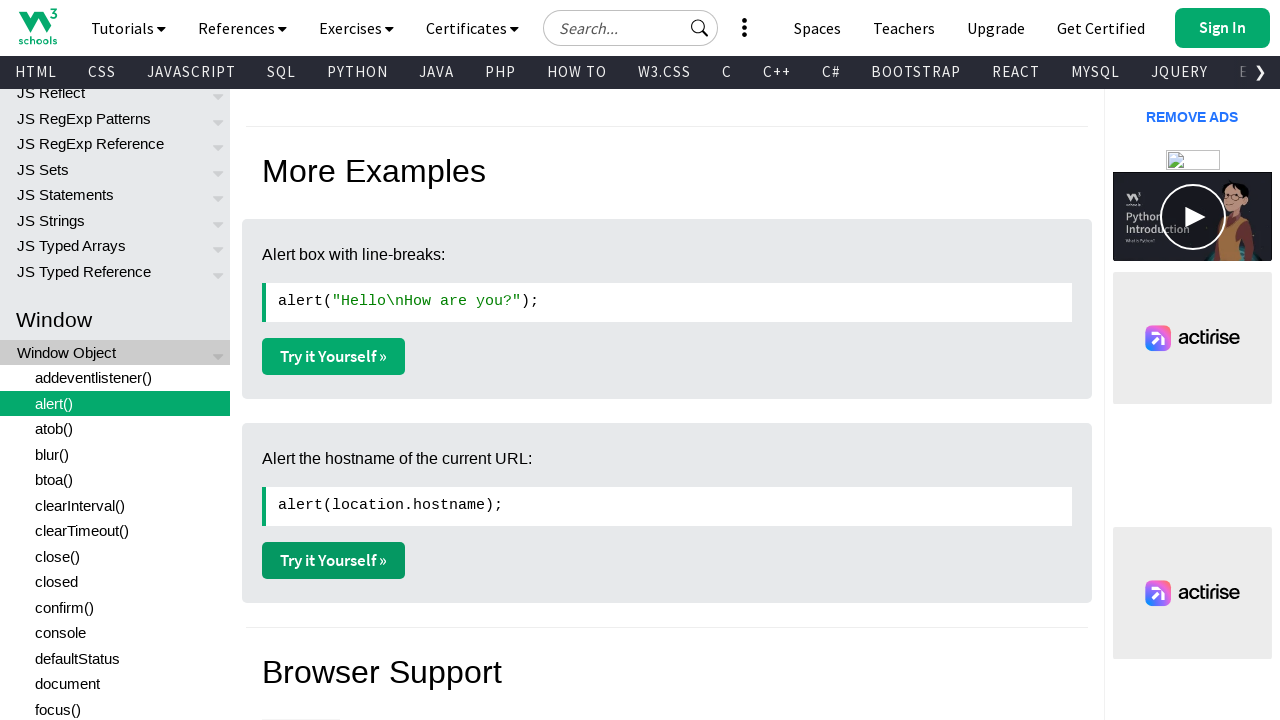